Tests multi-tab browser functionality by opening the main page, then opening a partners page in a new tab, switching to it, and verifying navigation works correctly.

Starting URL: https://www.armstqb.org/

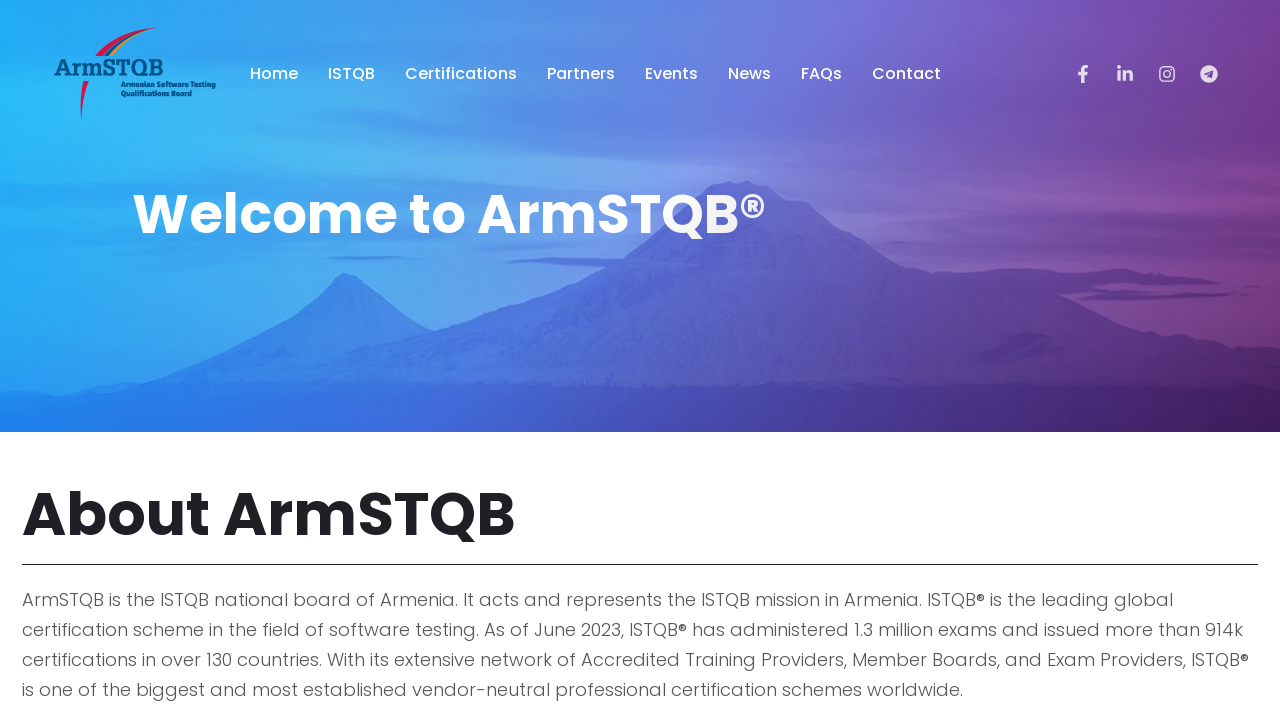

Set viewport to 1920x1080
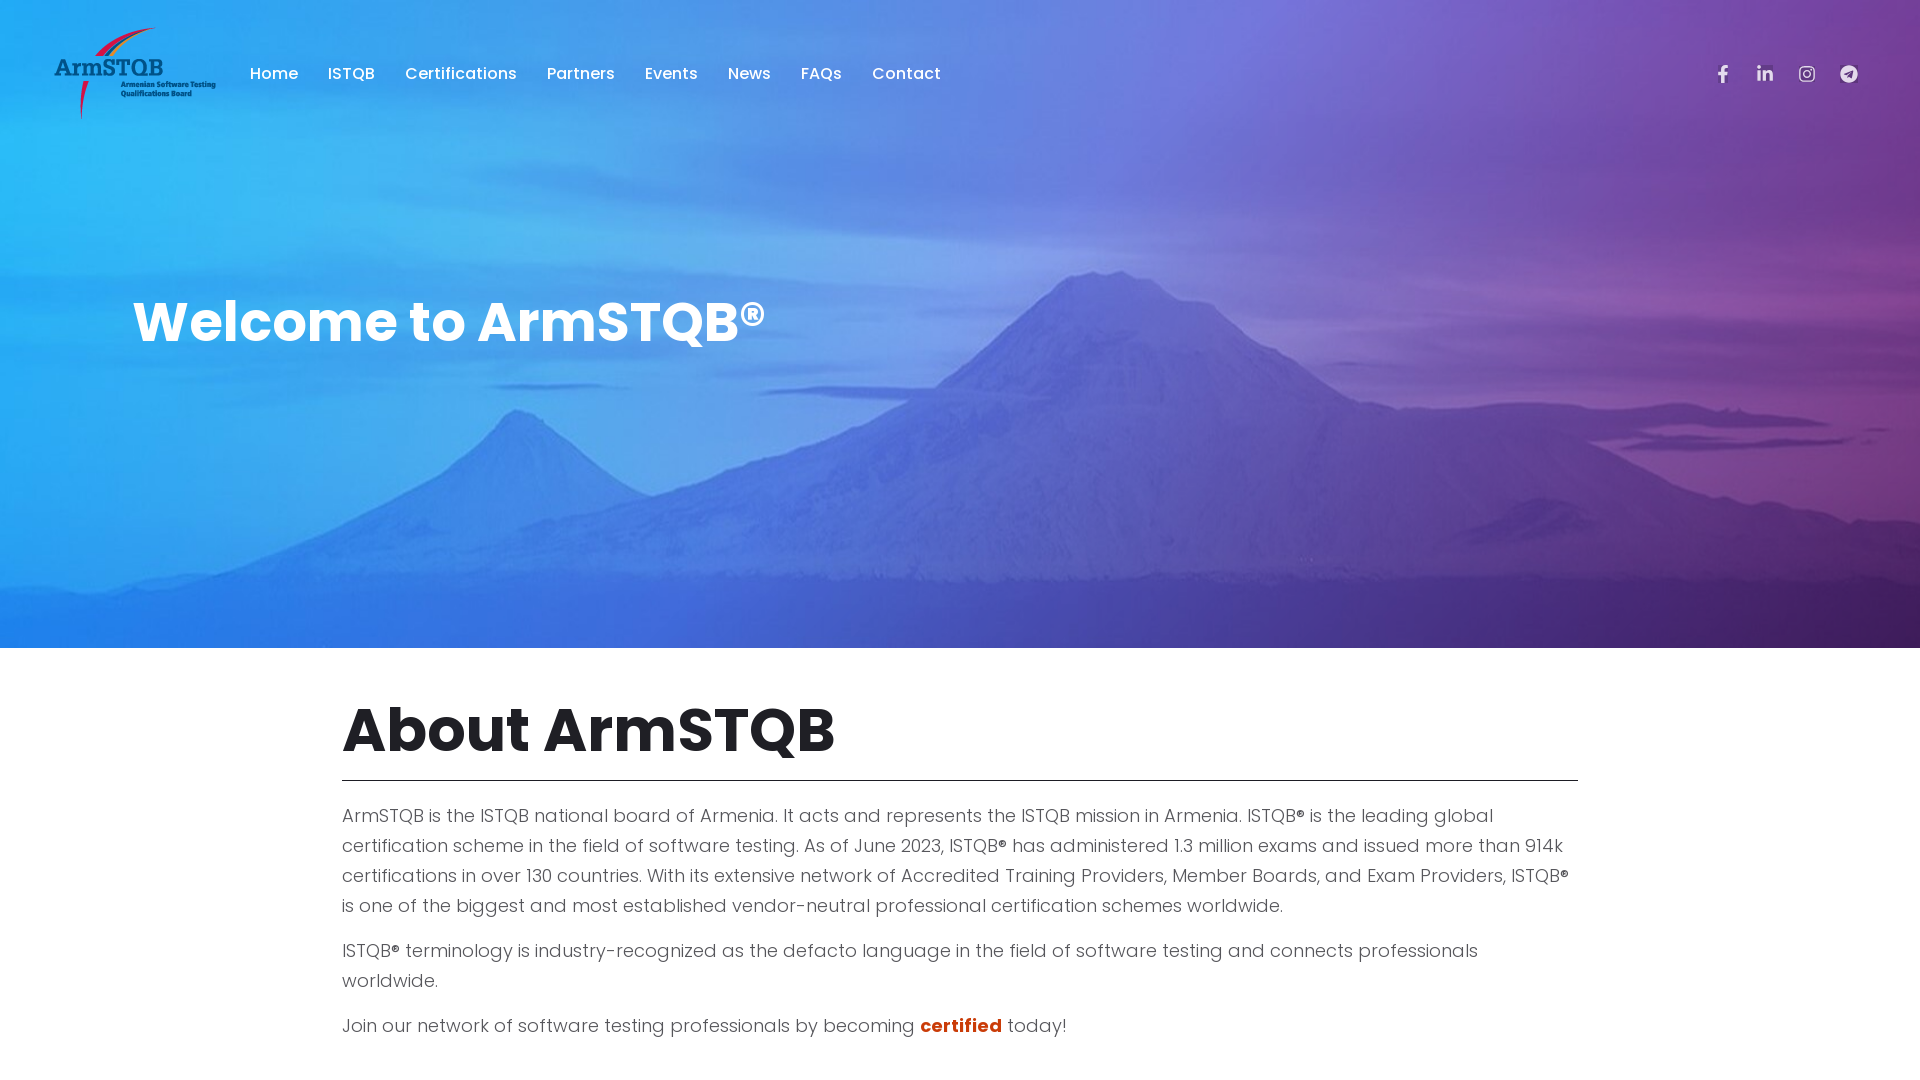

Opened a new tab
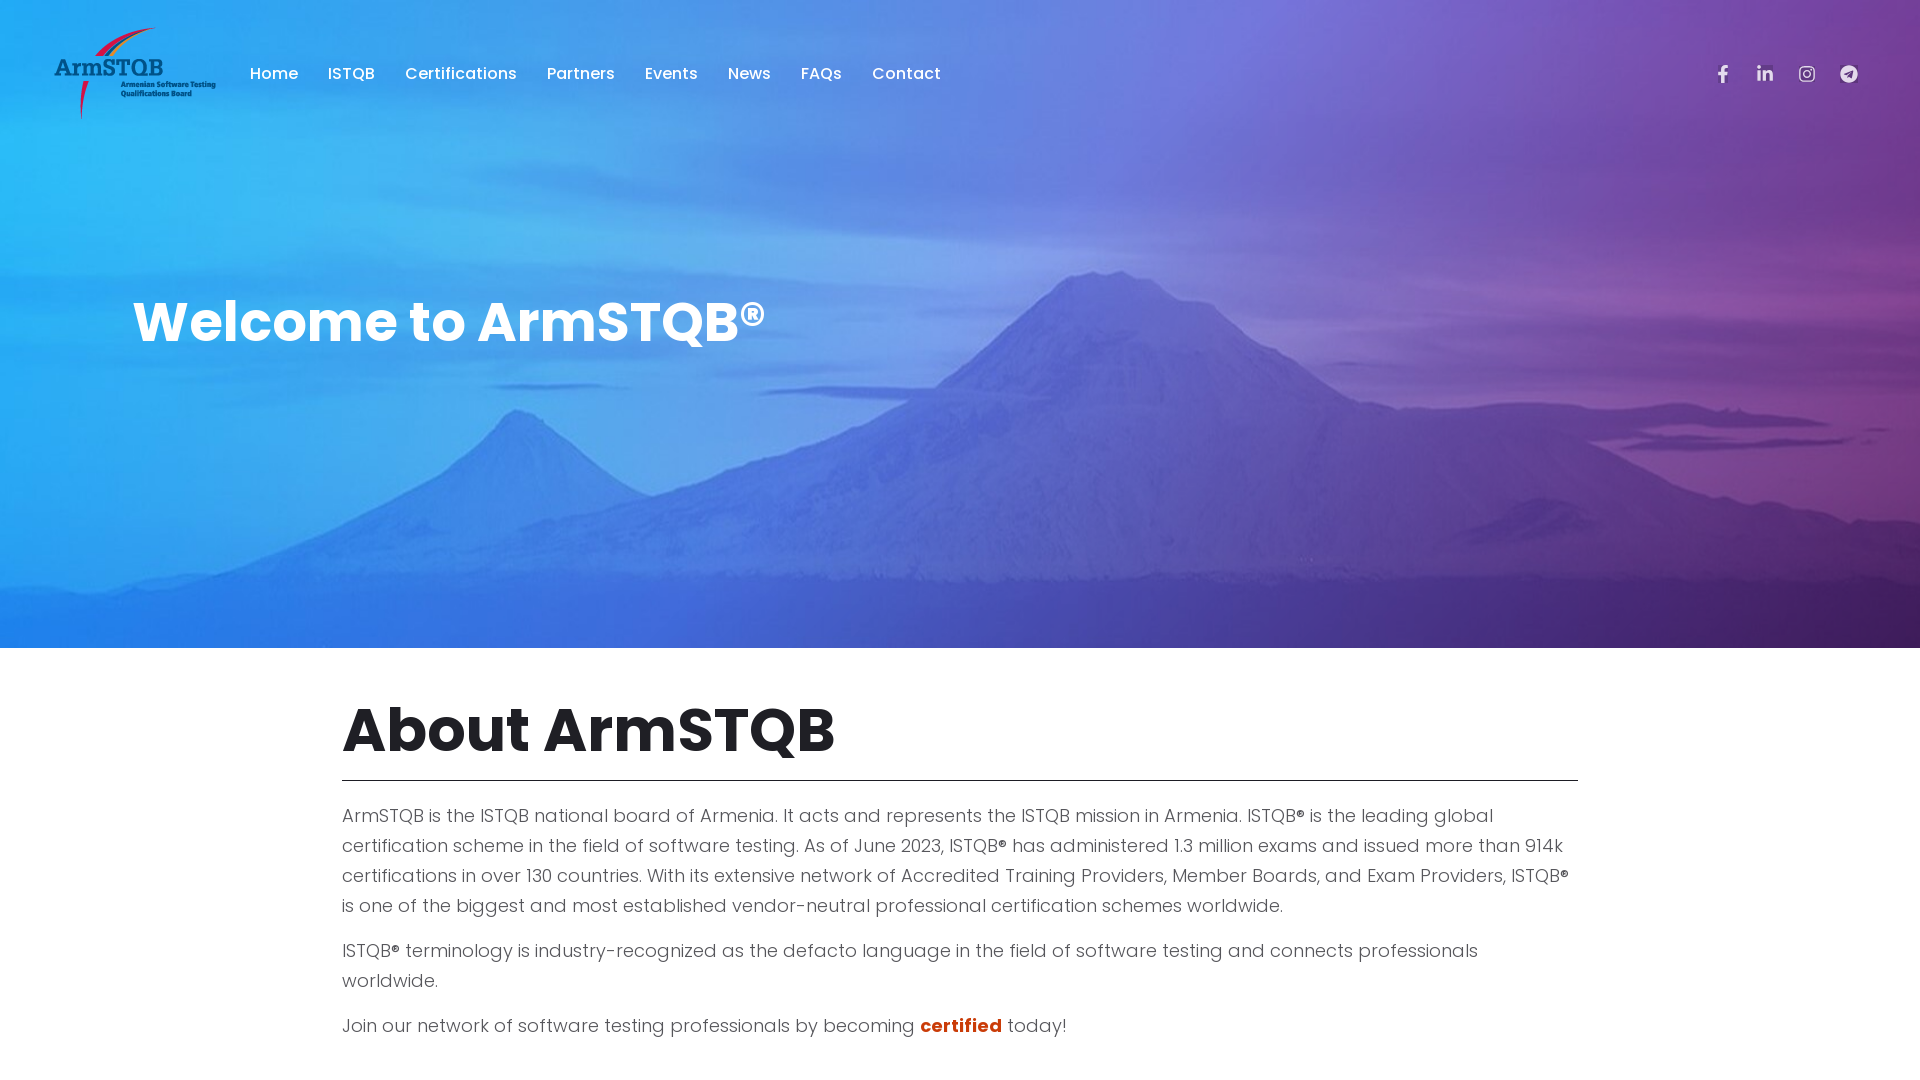

Navigated to partners page in new tab
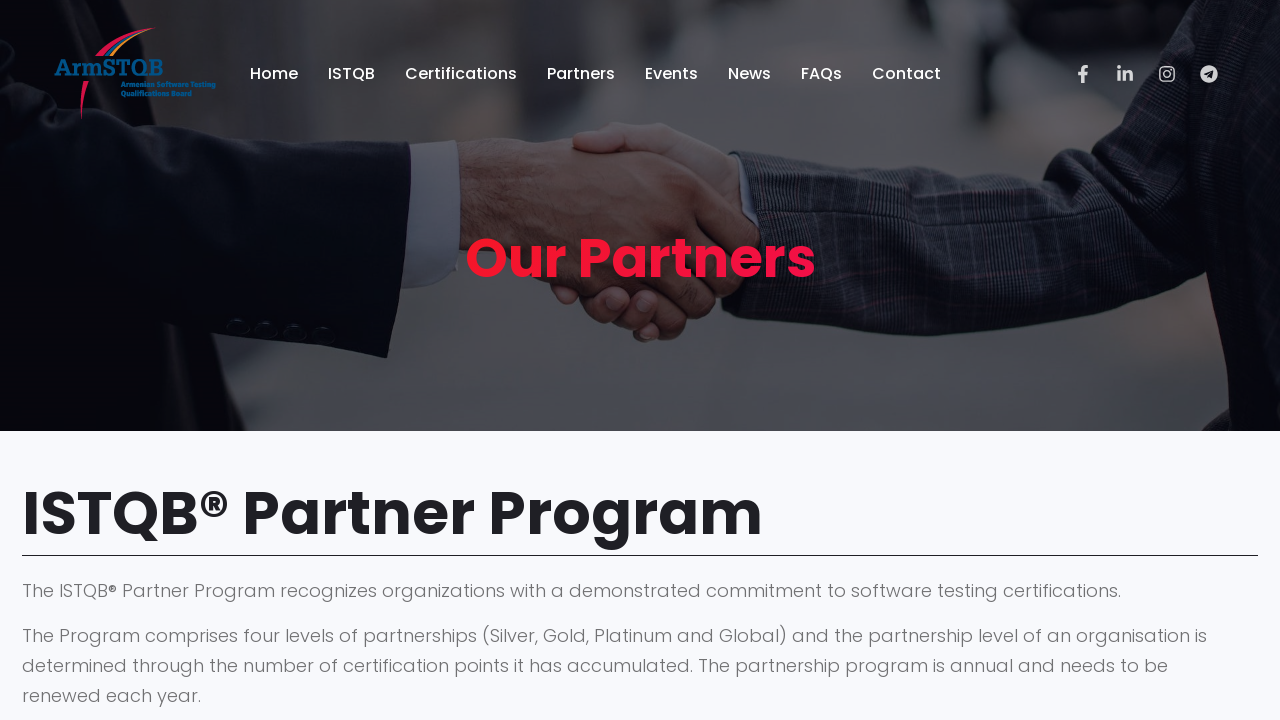

Partners page loaded (domcontentloaded)
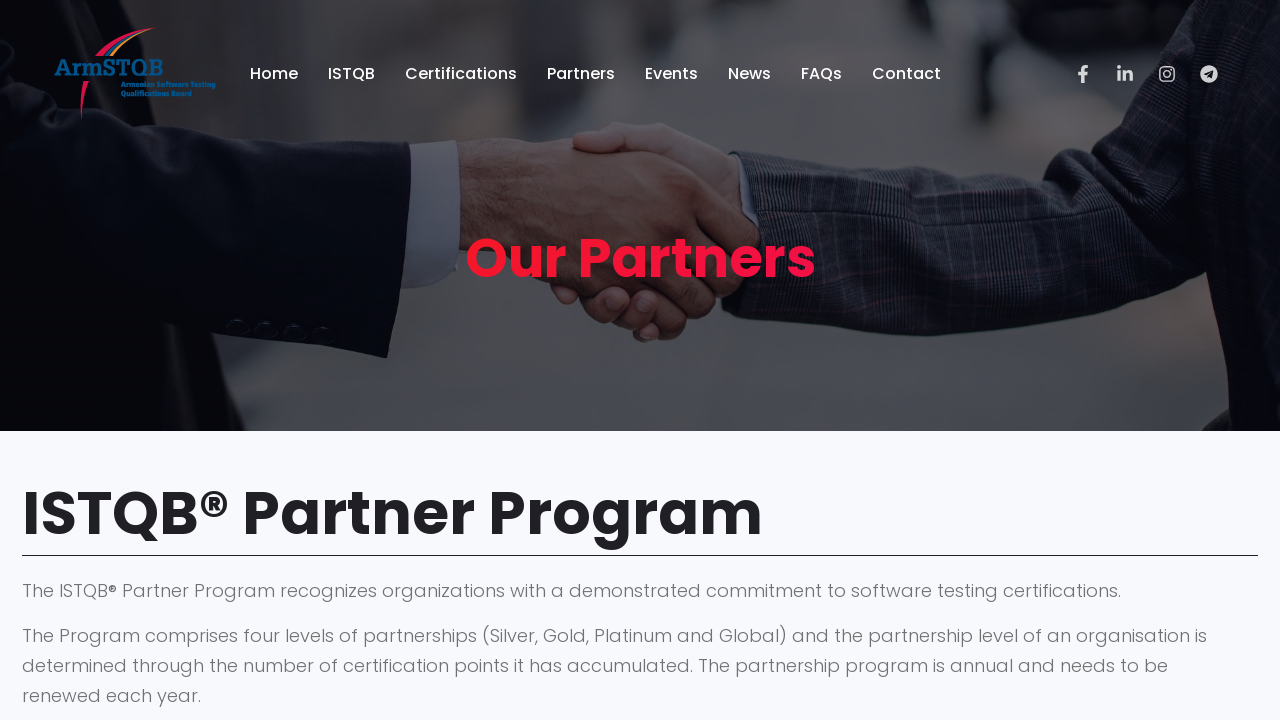

Closed the partners page tab
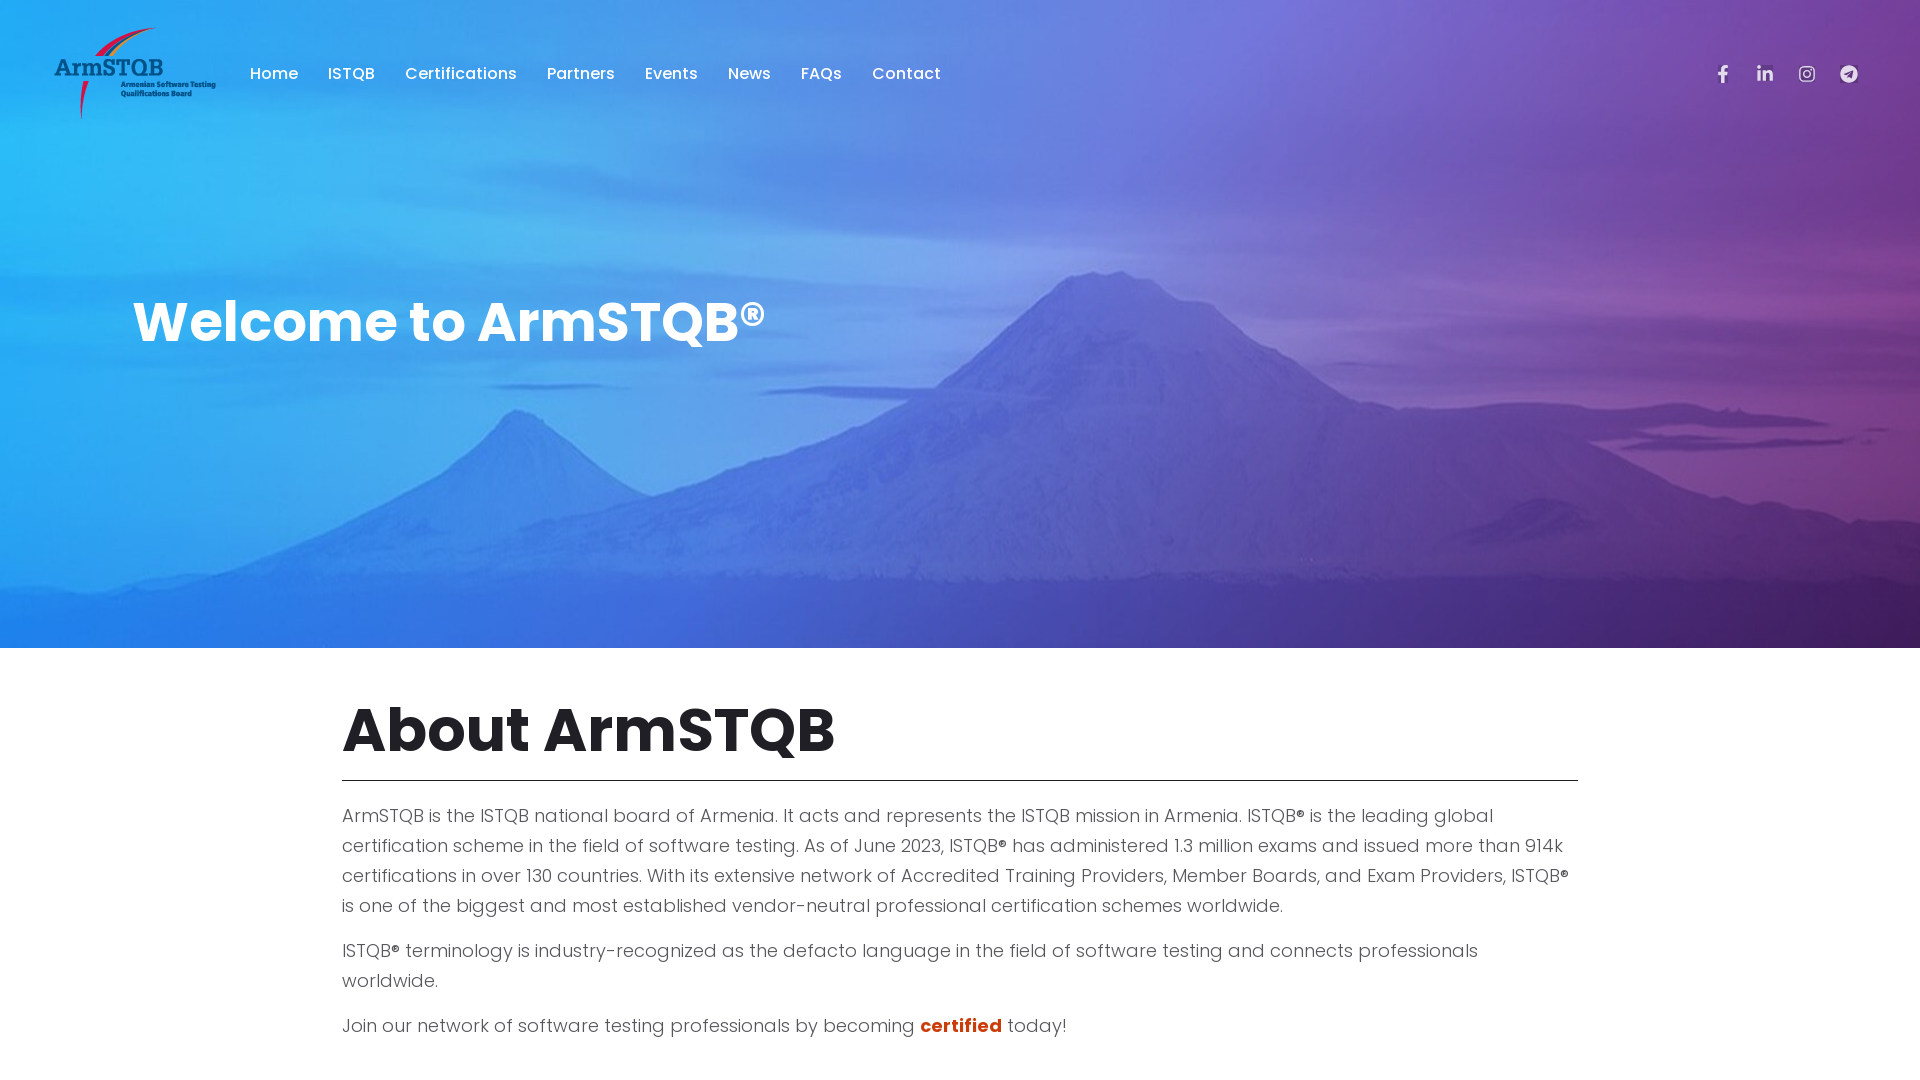

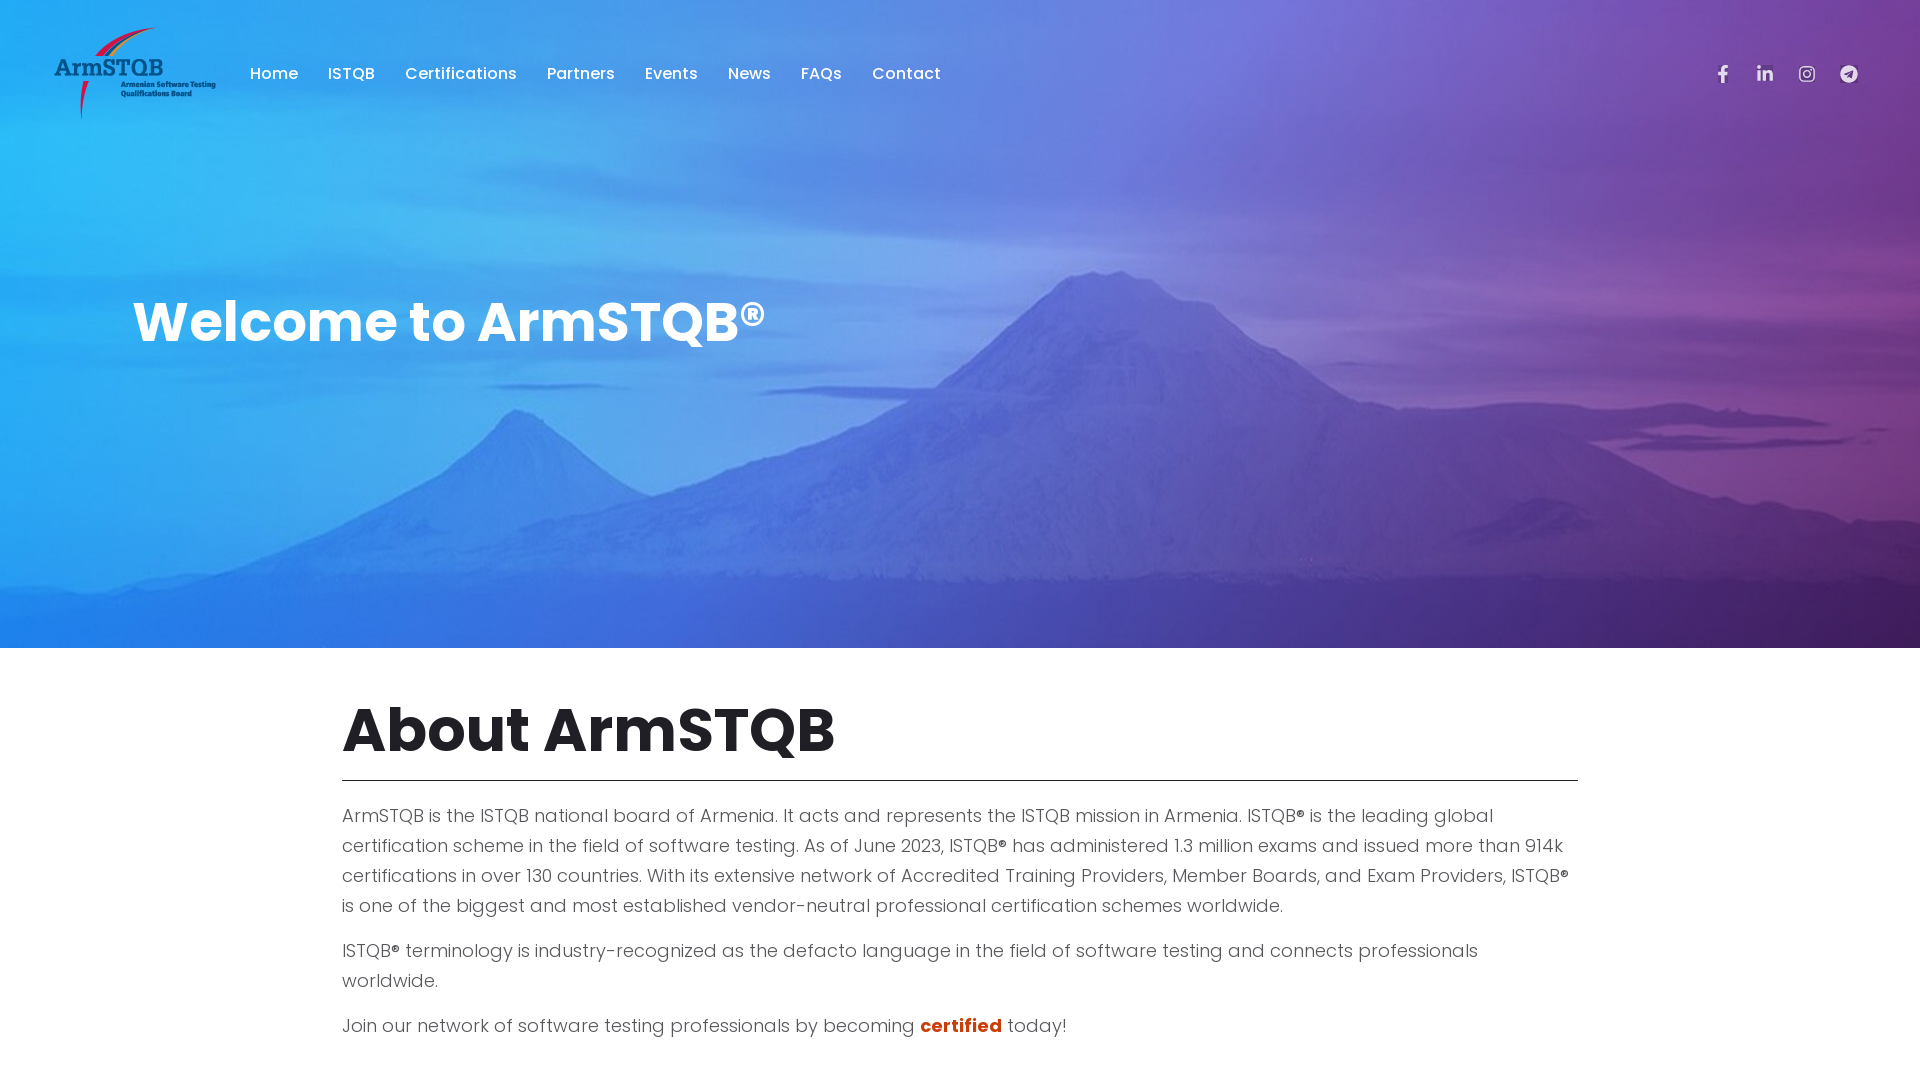